Tests navigation through the WebdriverIO documentation site by clicking on the API menu, then clicking on the Element link, and verifying the Element Object documentation page title is displayed correctly.

Starting URL: https://webdriver.io/

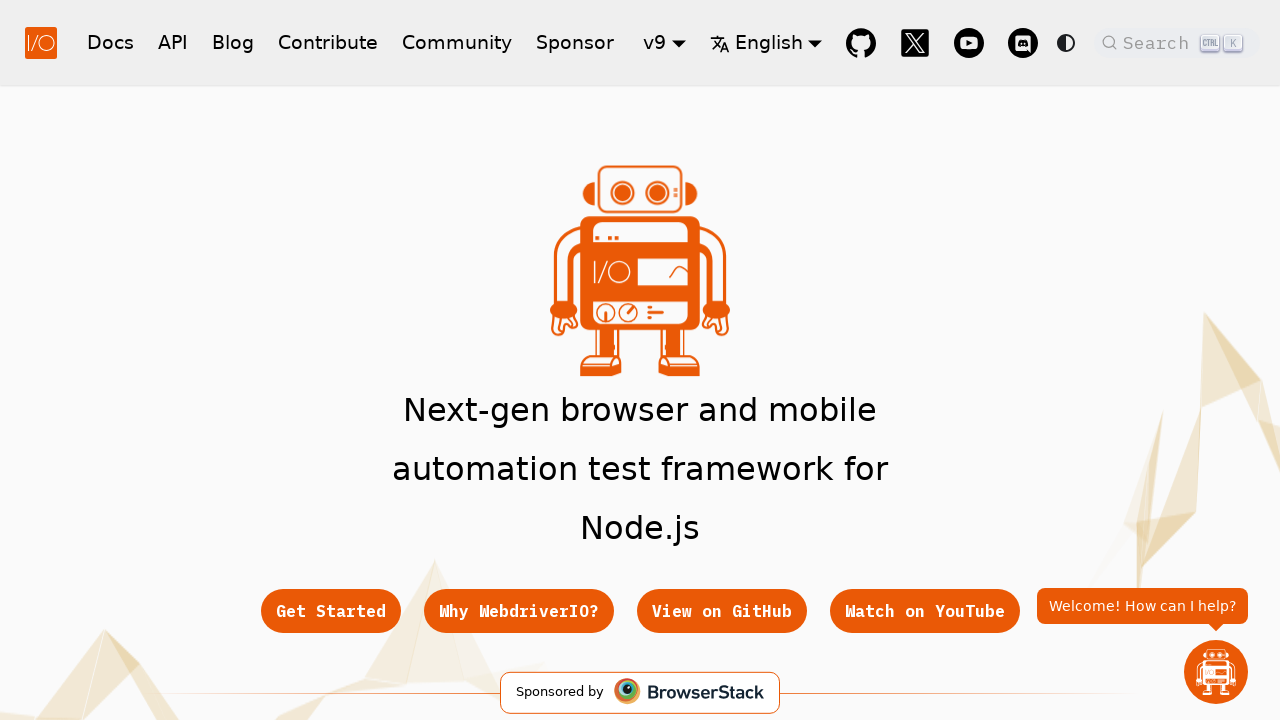

Clicked on API menu link in header navigation at (173, 42) on a[href='/docs/api']
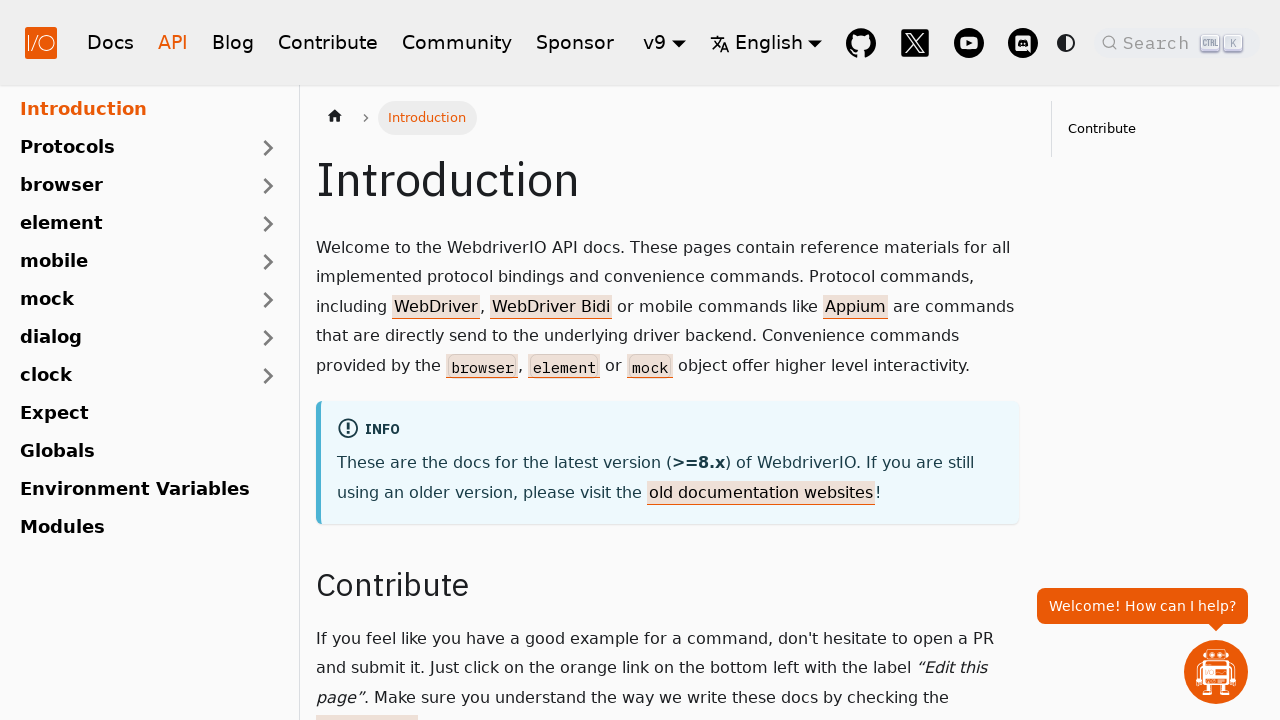

API introduction page loaded with h1 heading visible
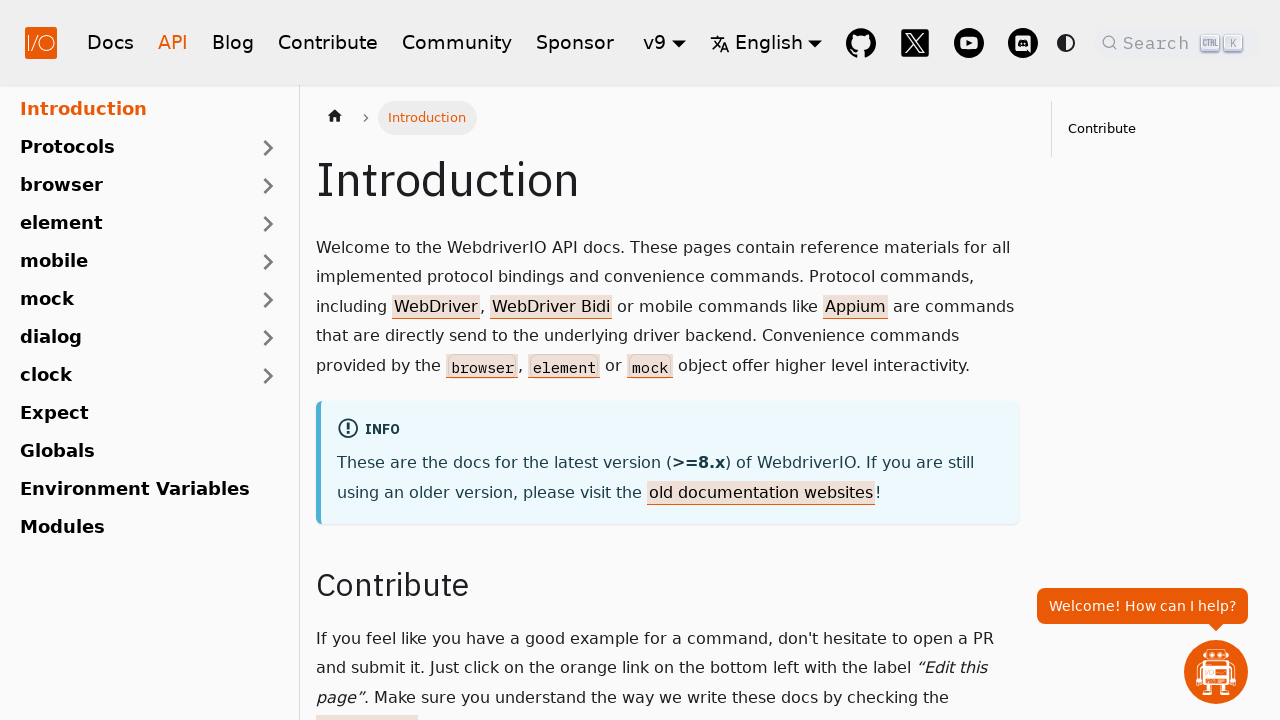

Clicked on Element link in sidebar at (127, 224) on a[href='/docs/api/element']
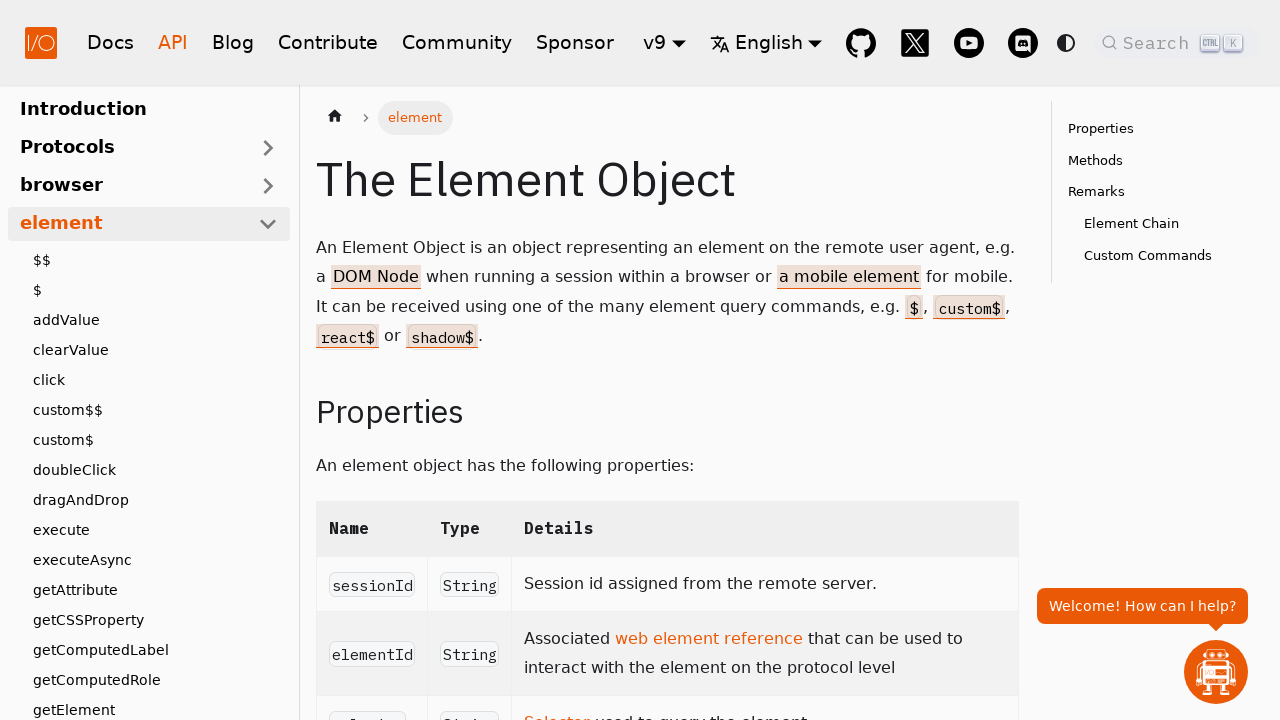

Element Object documentation page loaded with title visible
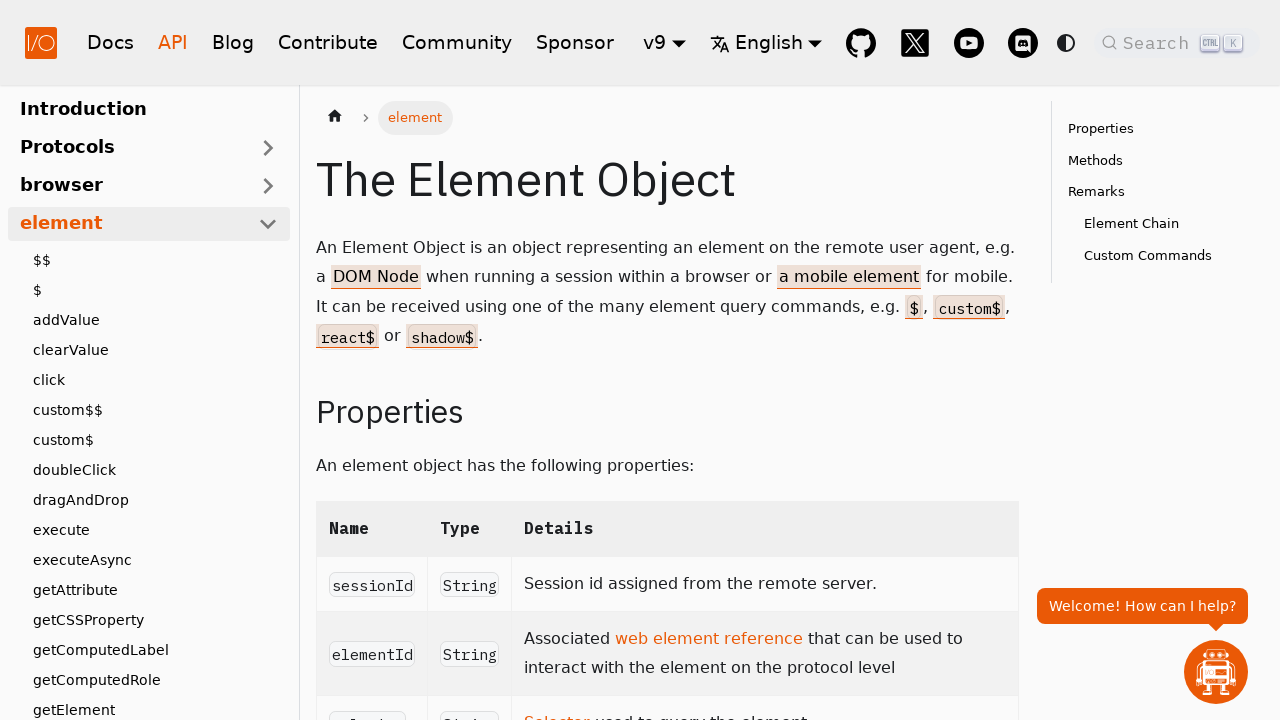

Verified 'The Element Object' title text is displayed correctly
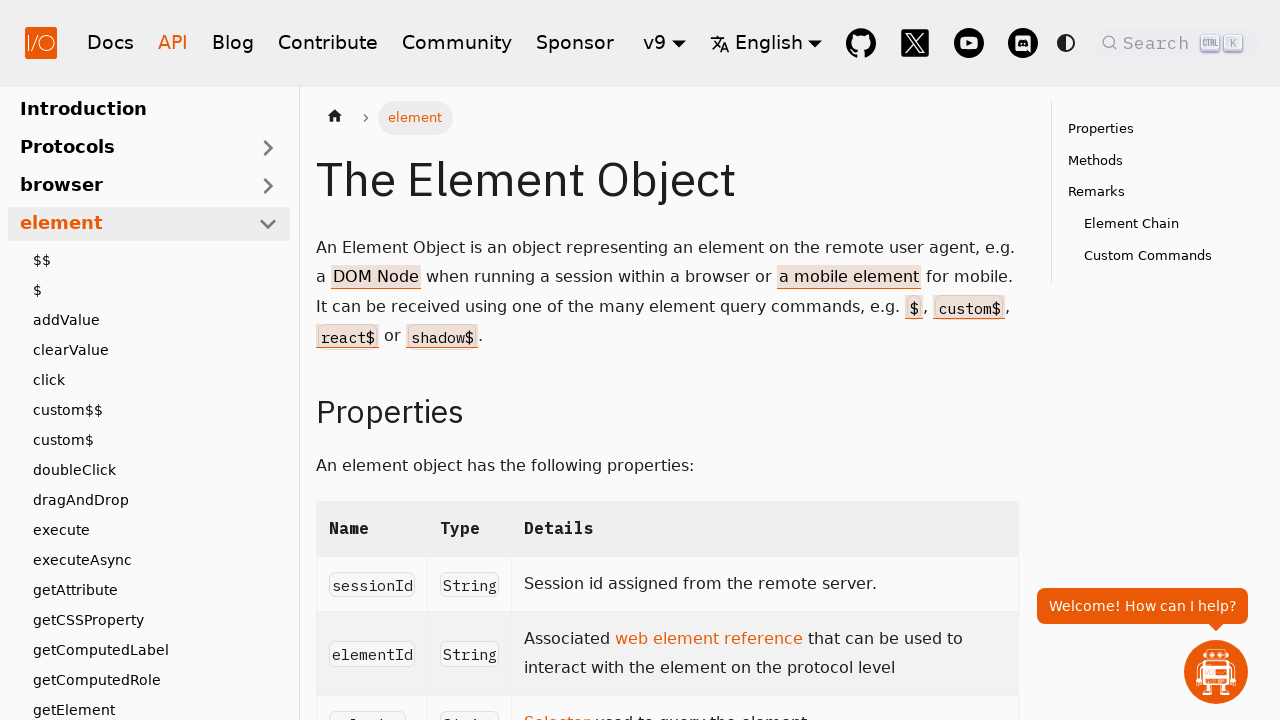

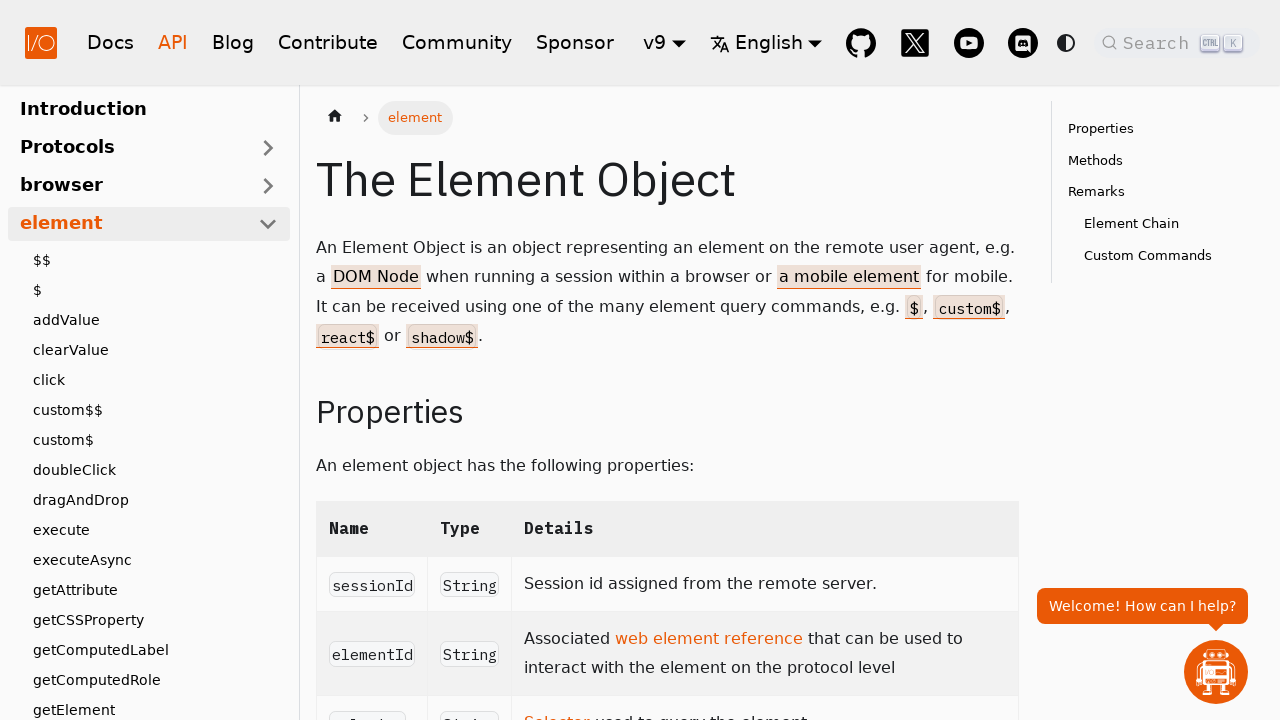